Tests iframe and alert handling by switching to an iframe, clicking a button to trigger a confirm dialog, accepting it, and verifying the result text

Starting URL: https://www.w3schools.com/js/tryit.asp?filename=tryjs_confirm

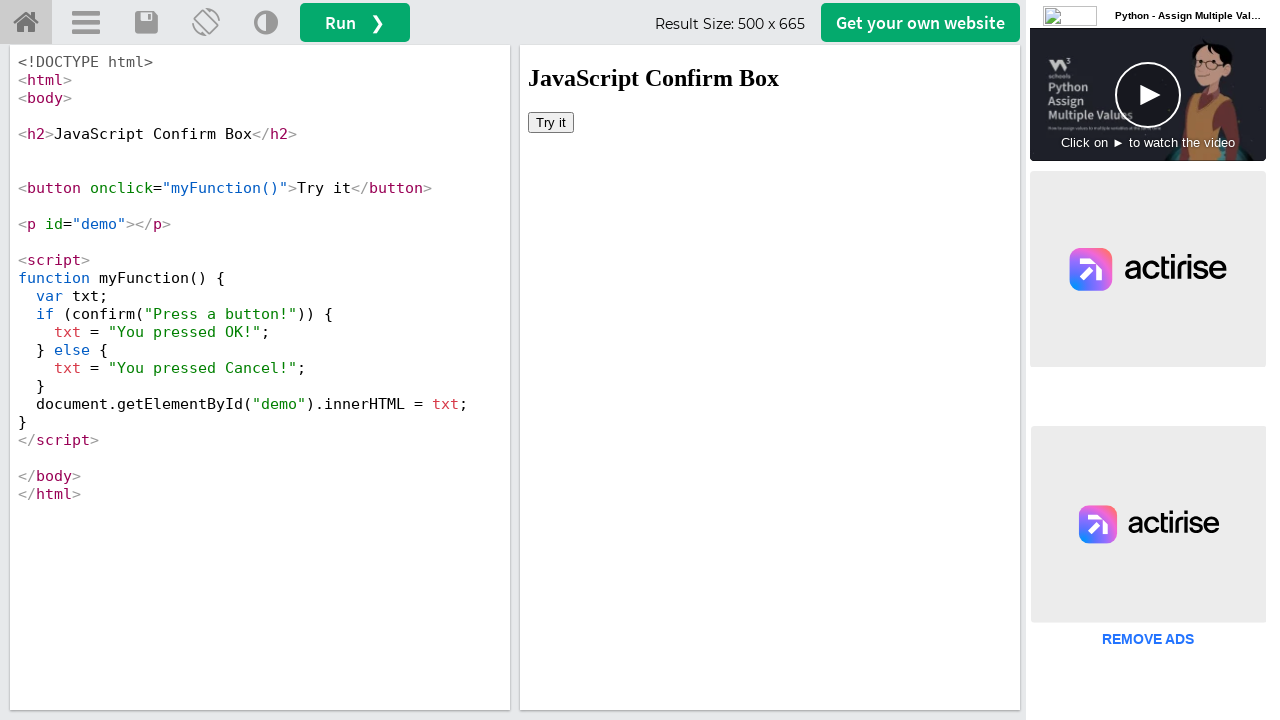

Switched to iframe with name 'iframeResult'
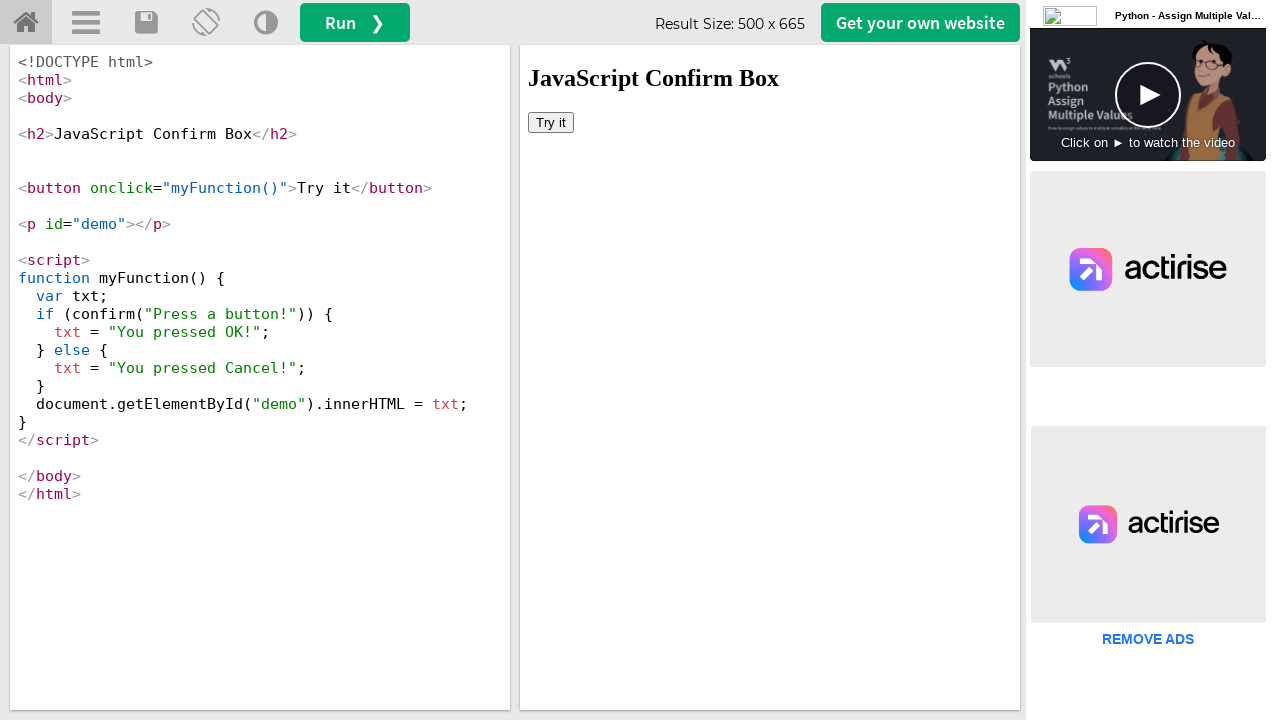

Clicked 'Try it' button to trigger confirm dialog at (551, 122) on button:has-text('Try it')
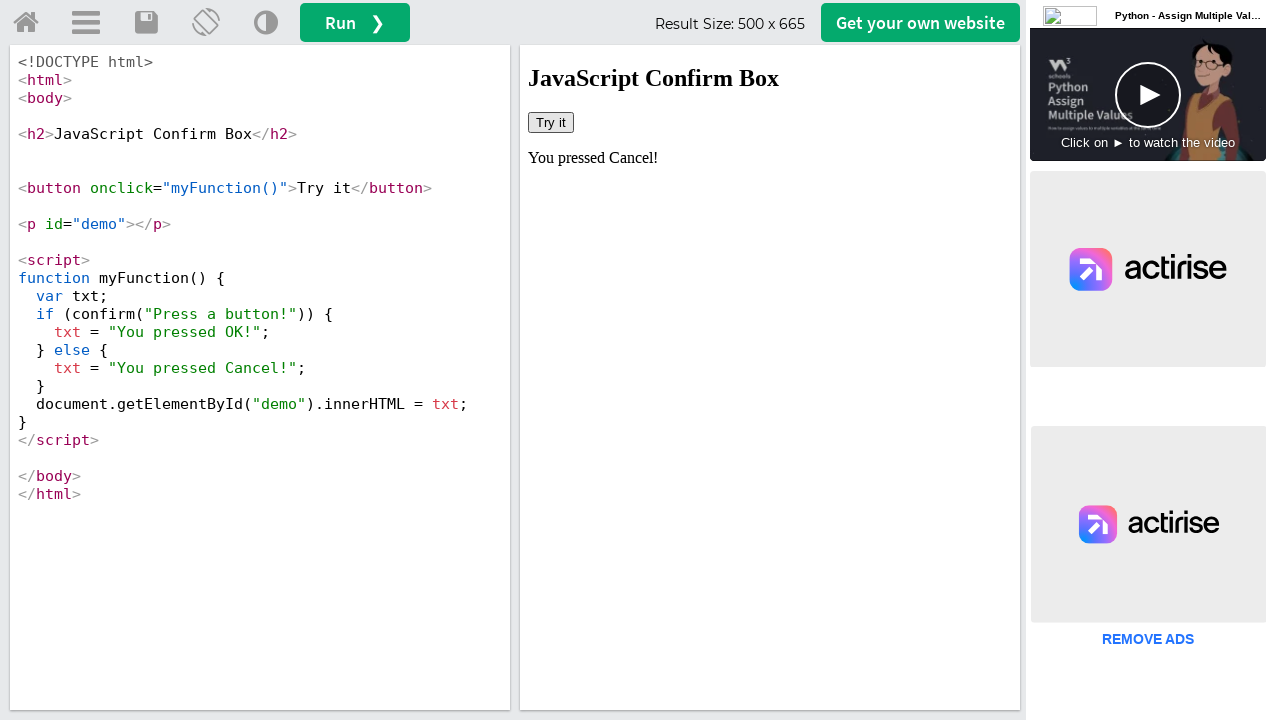

Set up dialog handler to accept confirm dialog
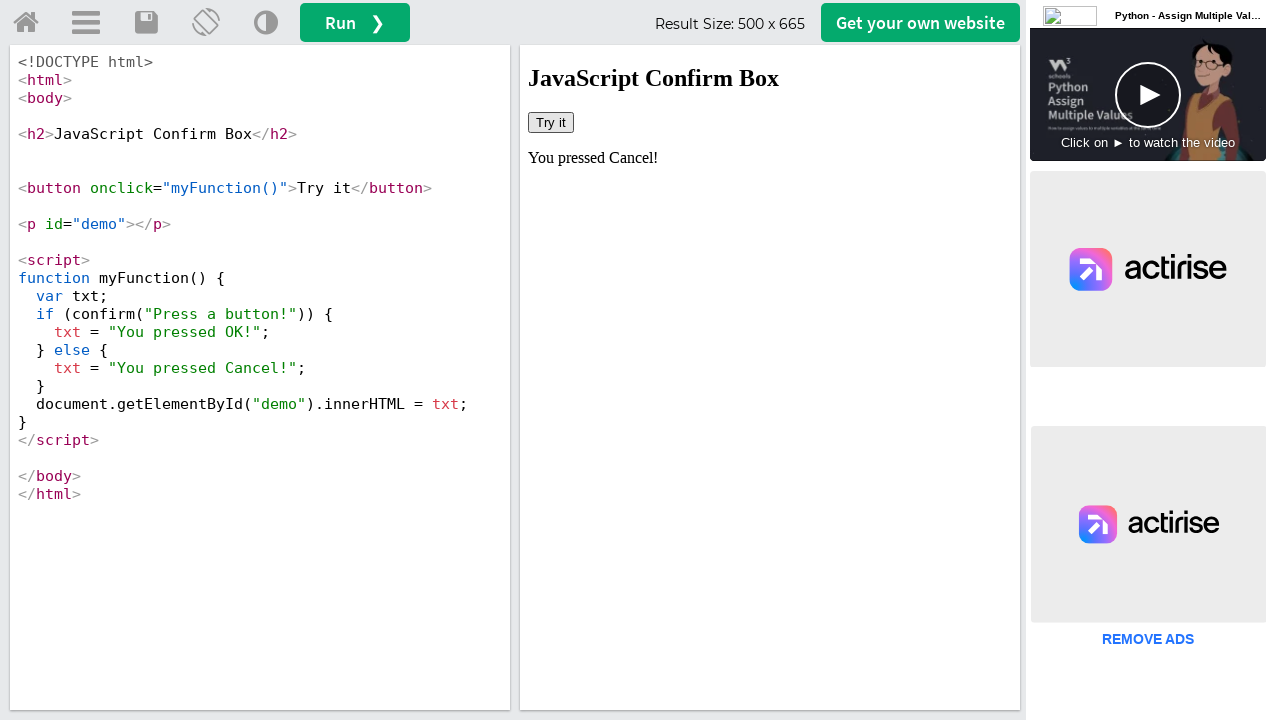

Retrieved result text from #demo element
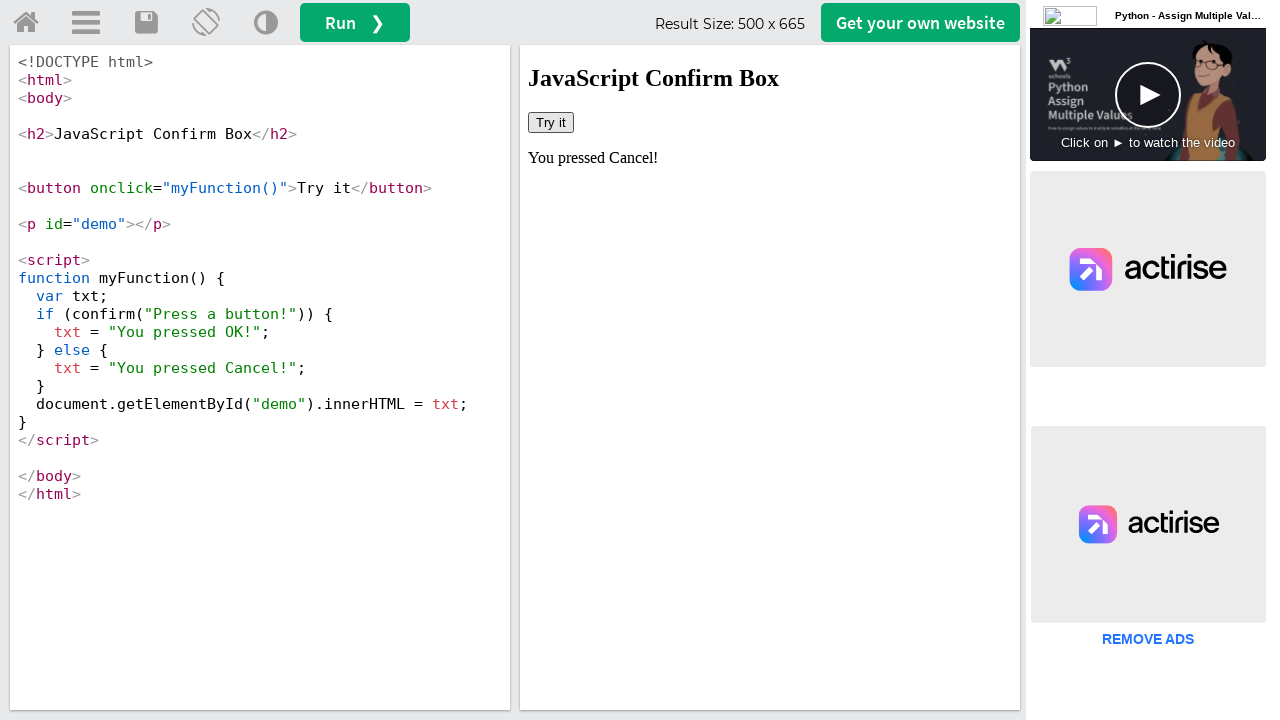

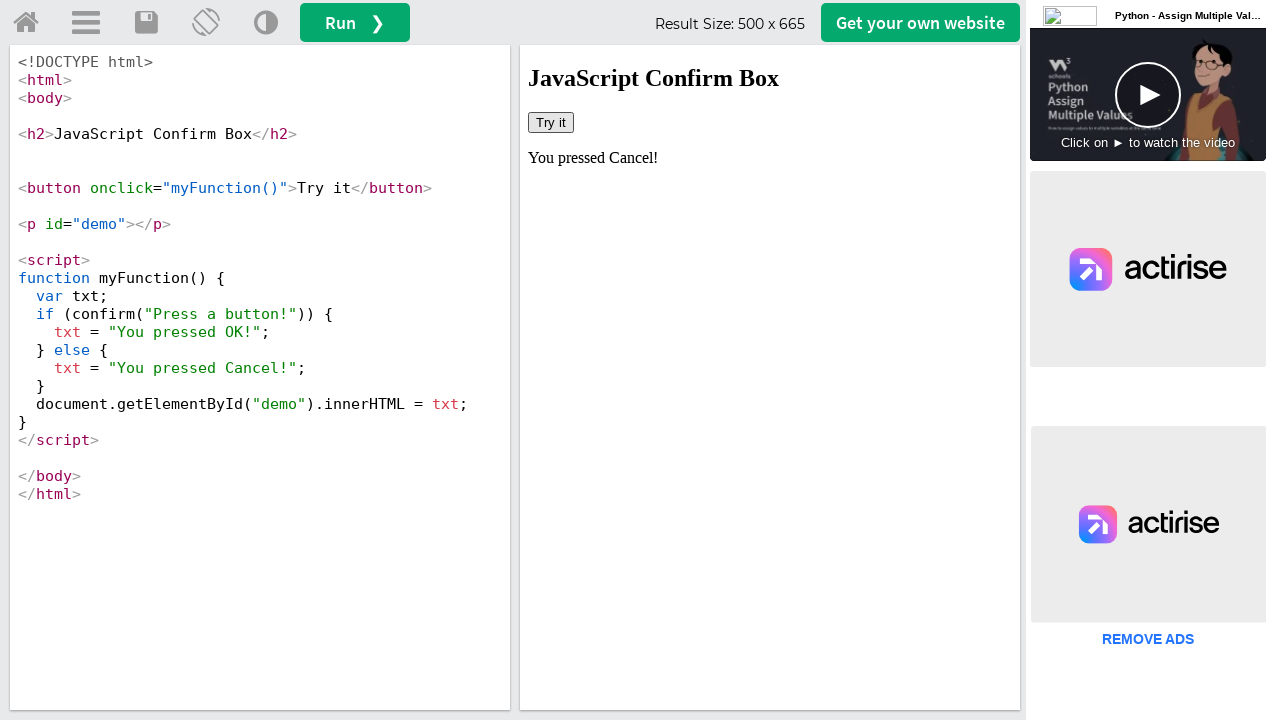